Tests successful contact form submission by filling all mandatory fields and verifying the success message appears.

Starting URL: https://jupiter.cloud.planittesting.com/

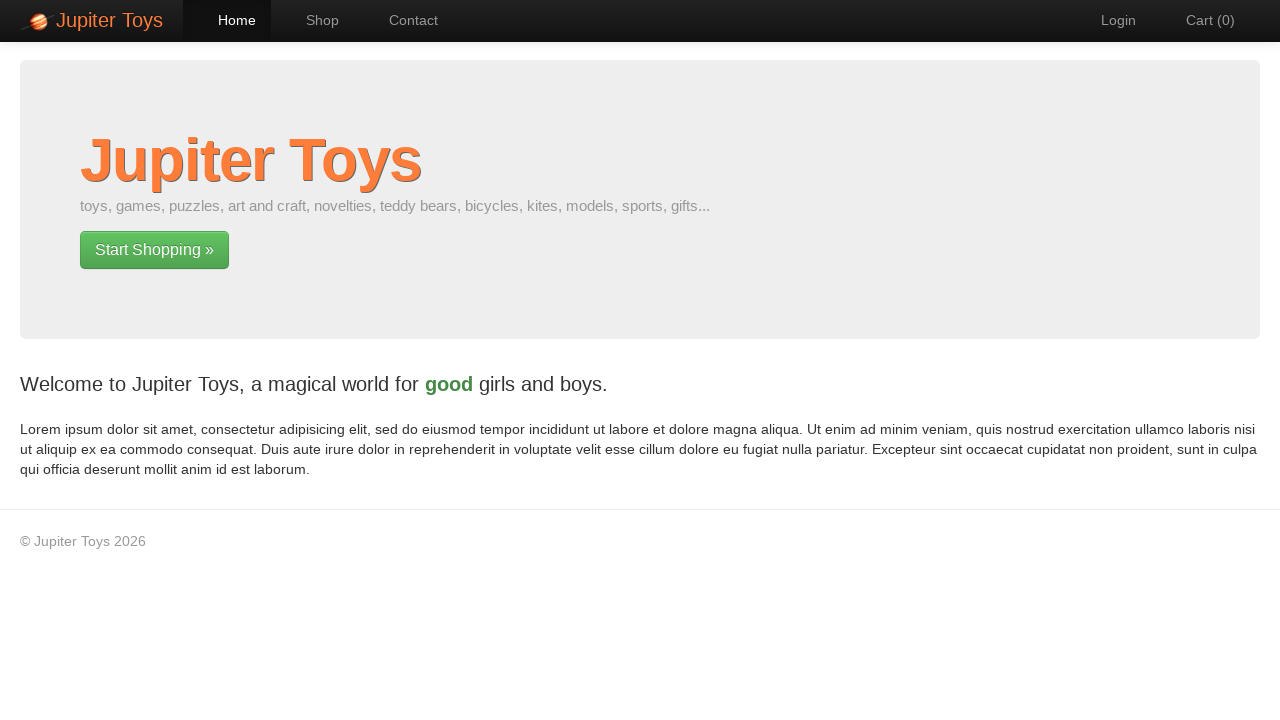

Clicked on Contact menu to navigate to Contact page at (404, 20) on xpath=//a[@href='#/contact']
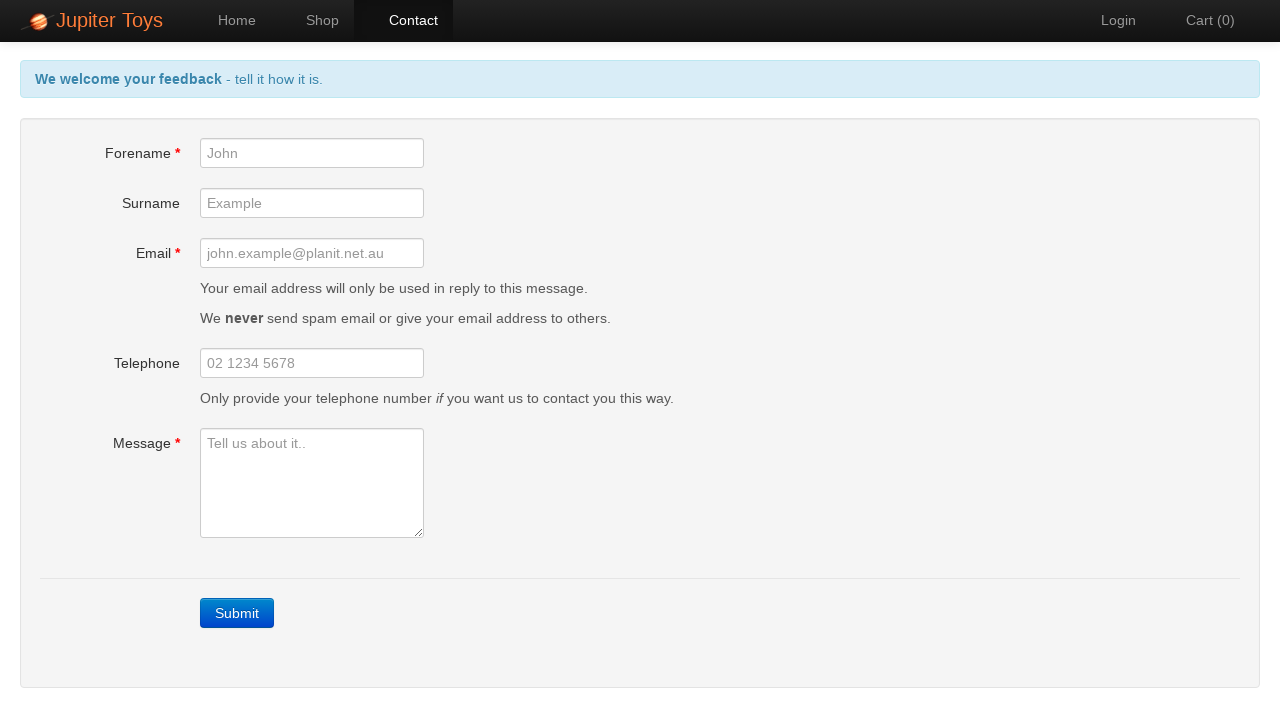

Filled forename field with 'Gurpreet' on #forename
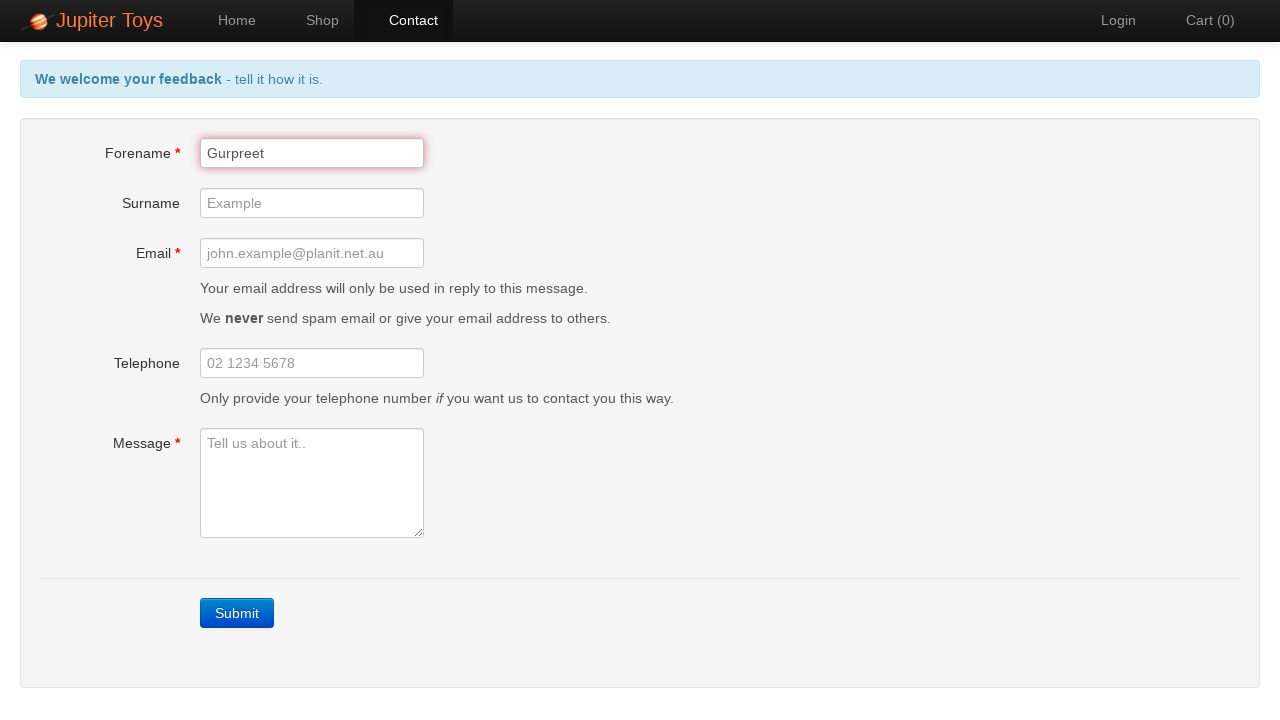

Filled email field with 'gurpreet.singh@abc.com' on #email
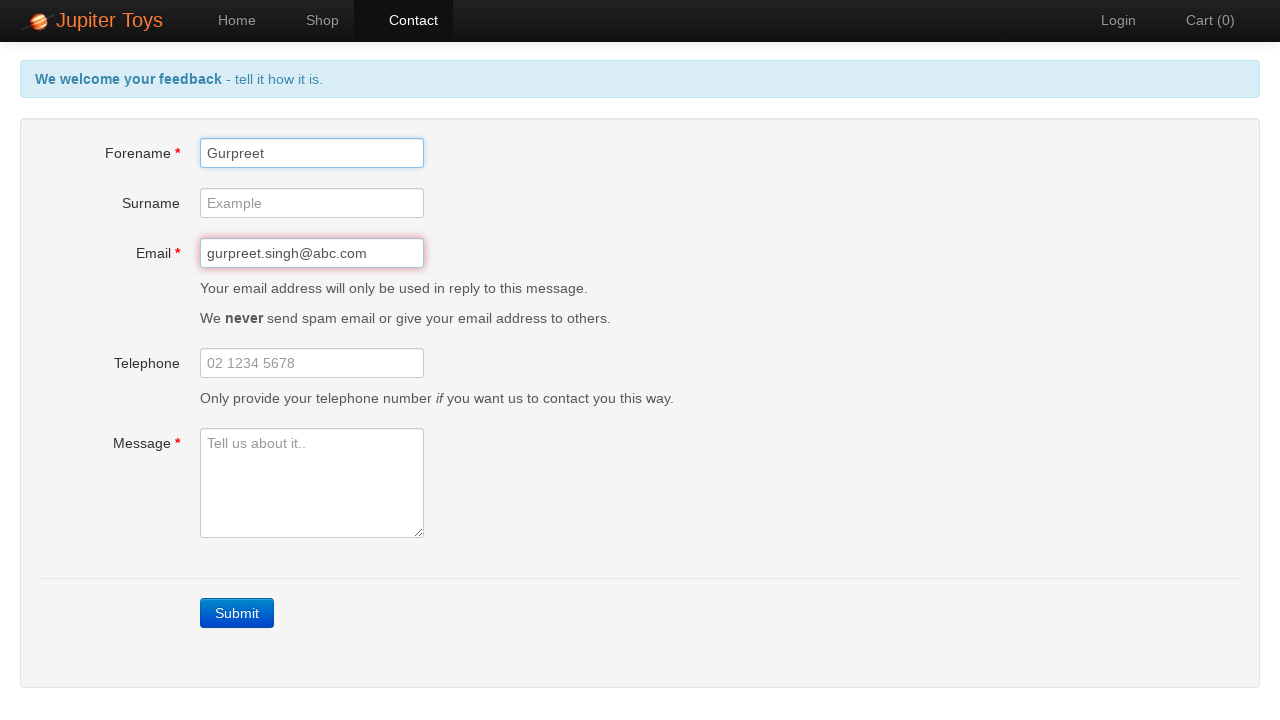

Filled message field with 'This is a sample message.' on #message
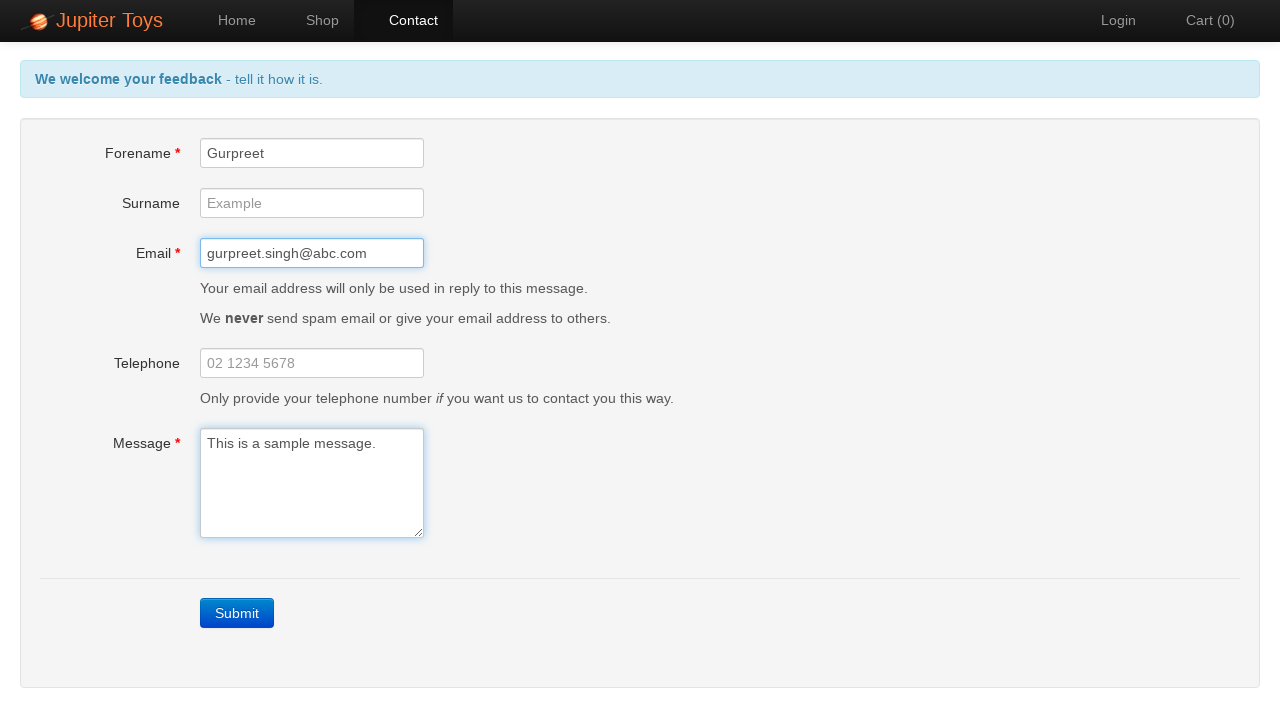

Clicked submit button to submit contact form at (237, 613) on .btn-contact
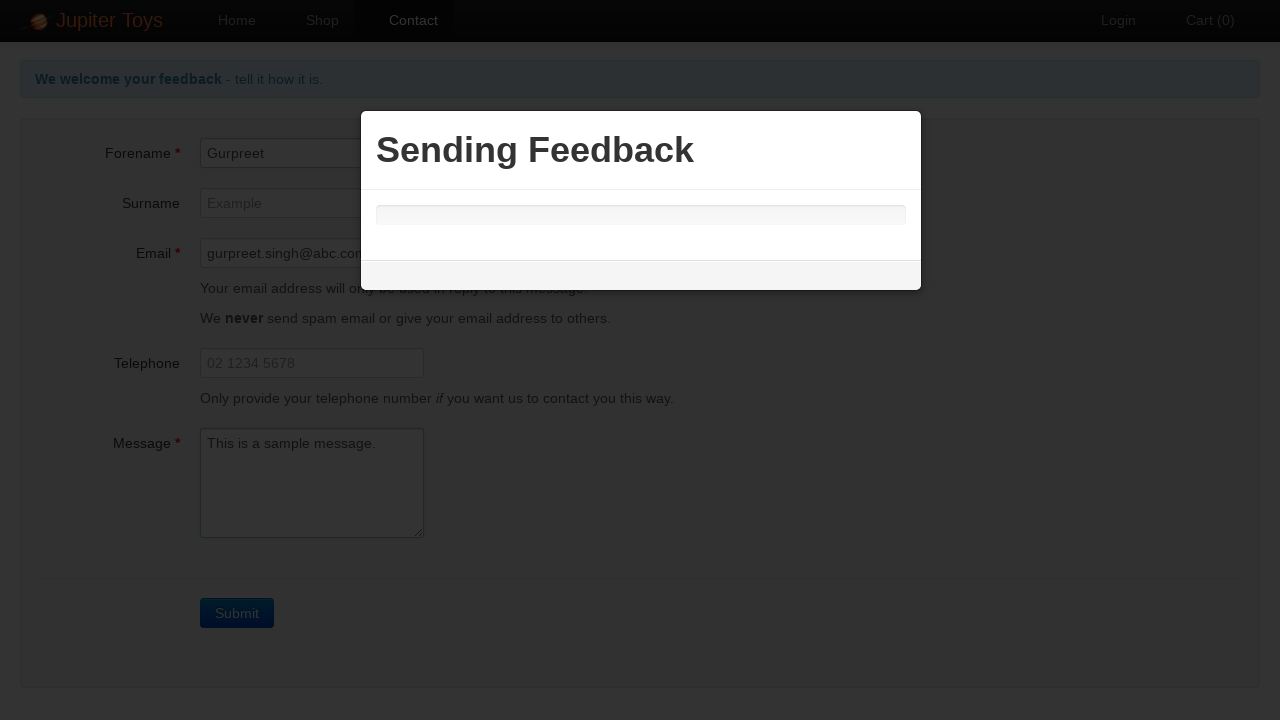

Success message alert appeared after form submission
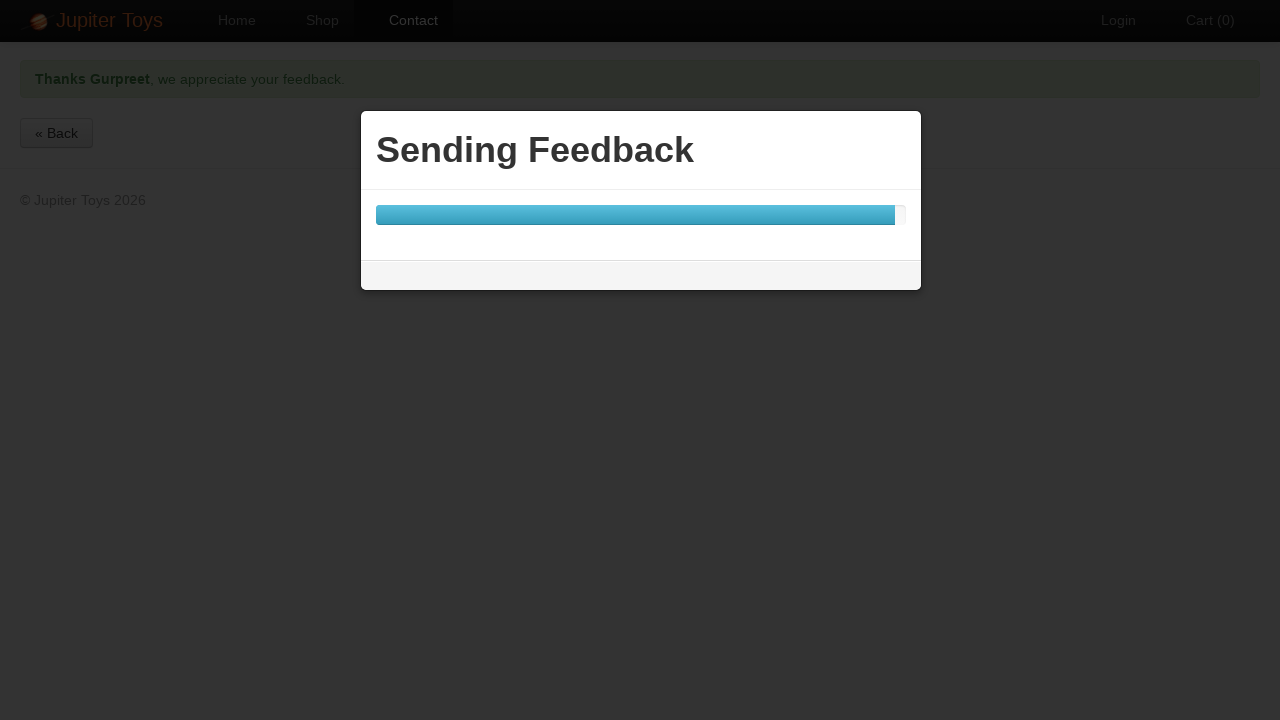

Verified that success message is visible on the page
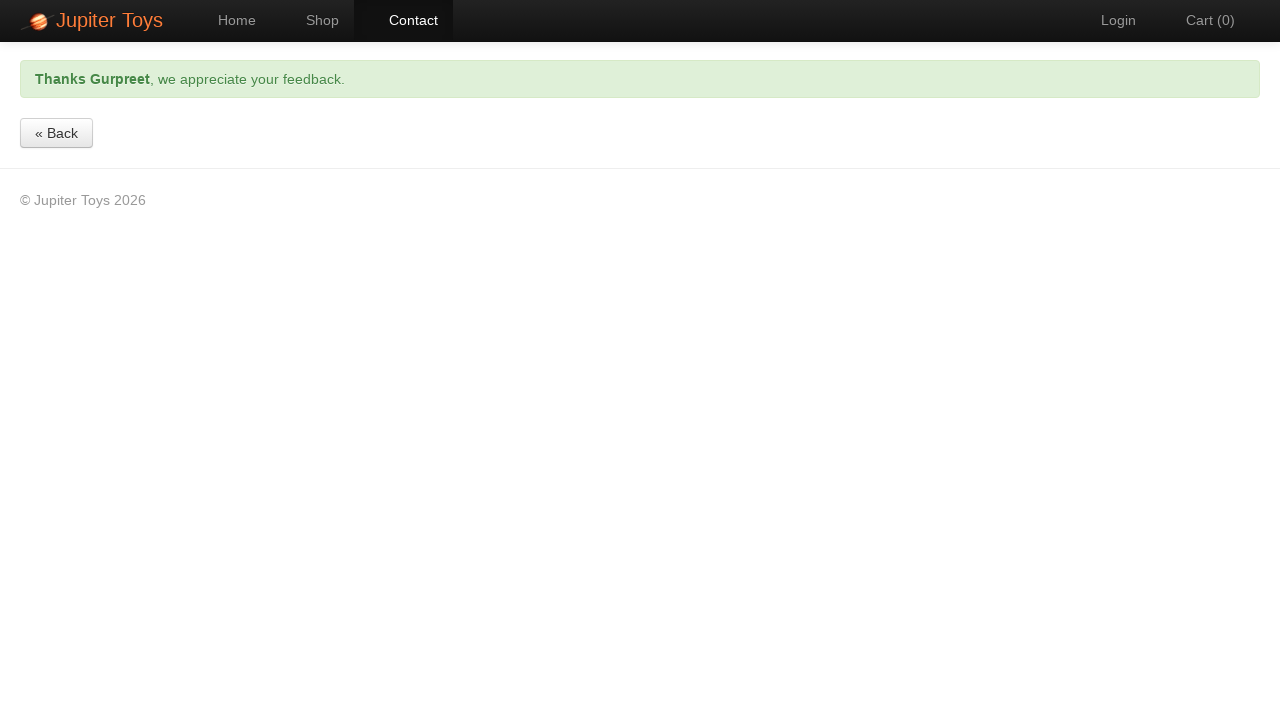

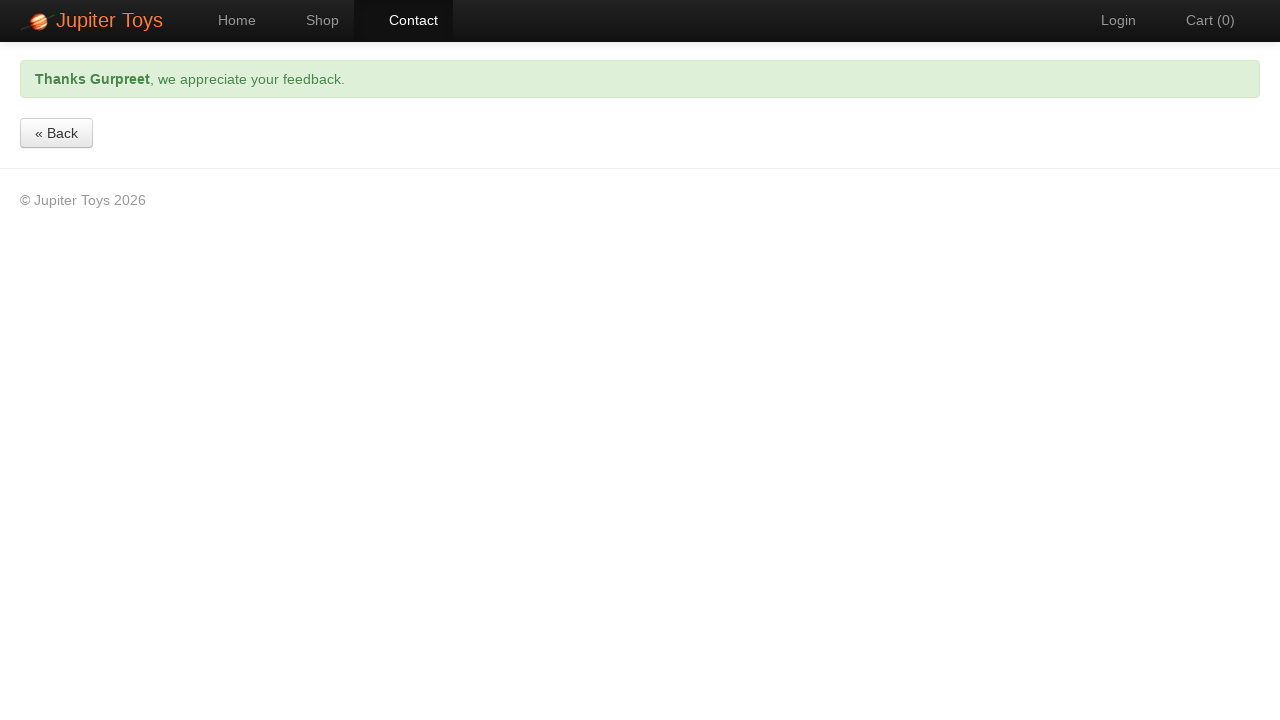